Tests form filling with page scrolling - reads a value, calculates a formula, scrolls to elements, fills form and submits.

Starting URL: http://SunInJuly.github.io/execute_script.html

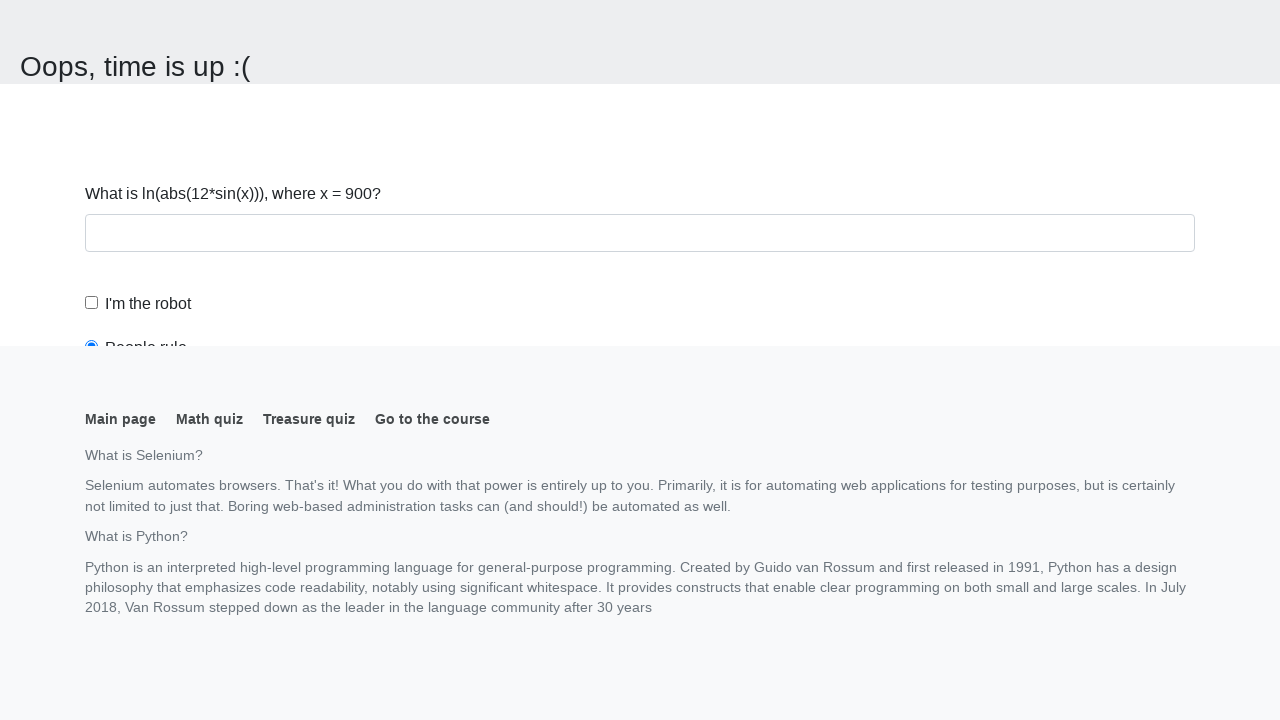

Navigated to execute_script.html page
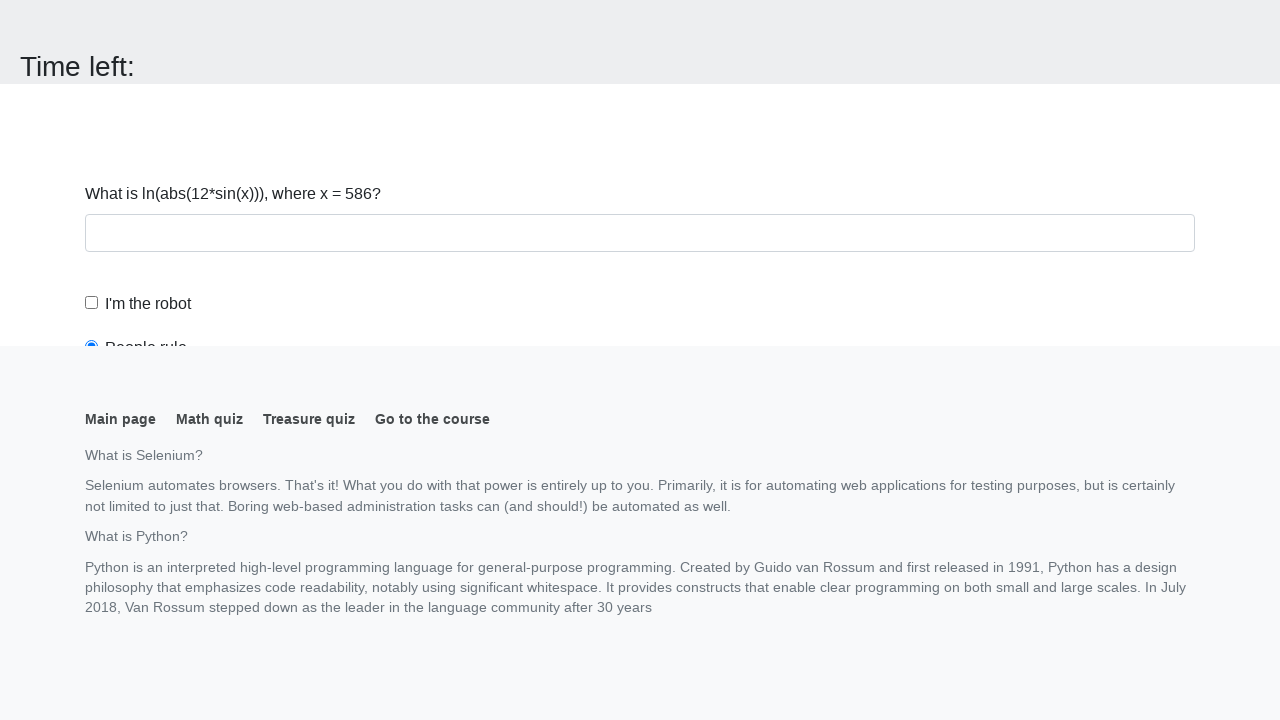

Retrieved x value from page: 586
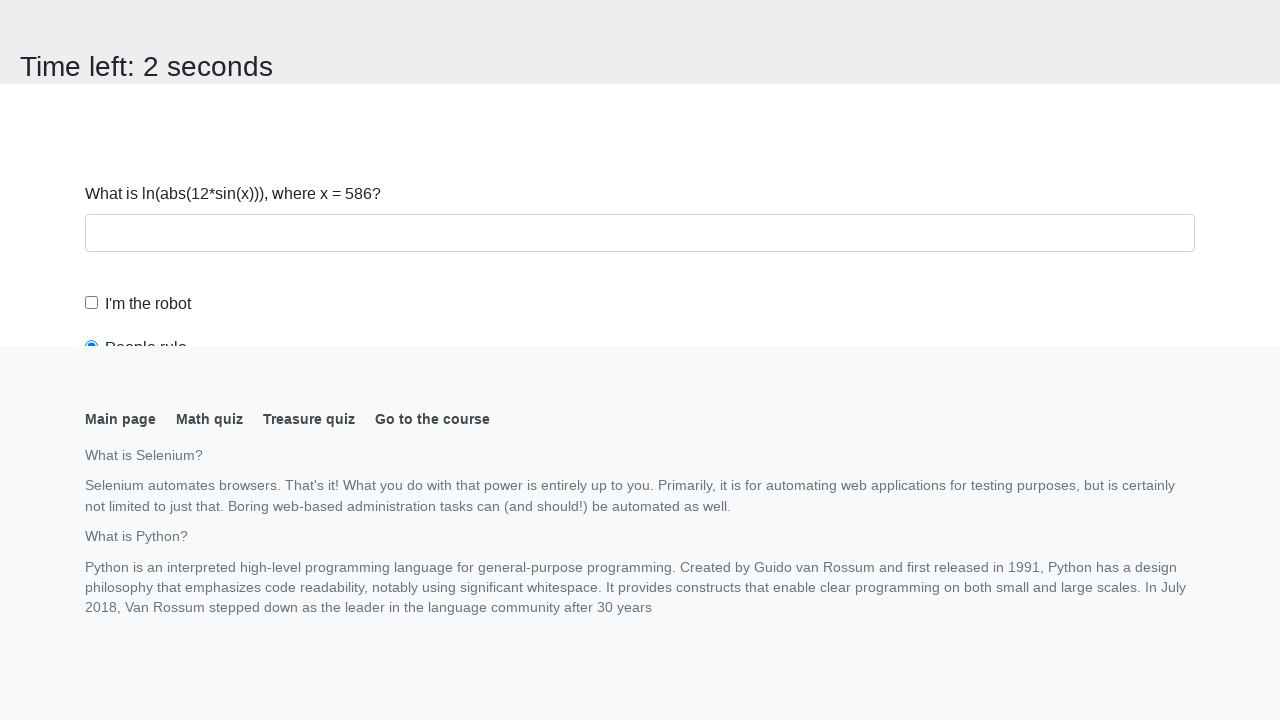

Calculated formula result: log(abs(12 * sin(586))) = 2.4805786893863866
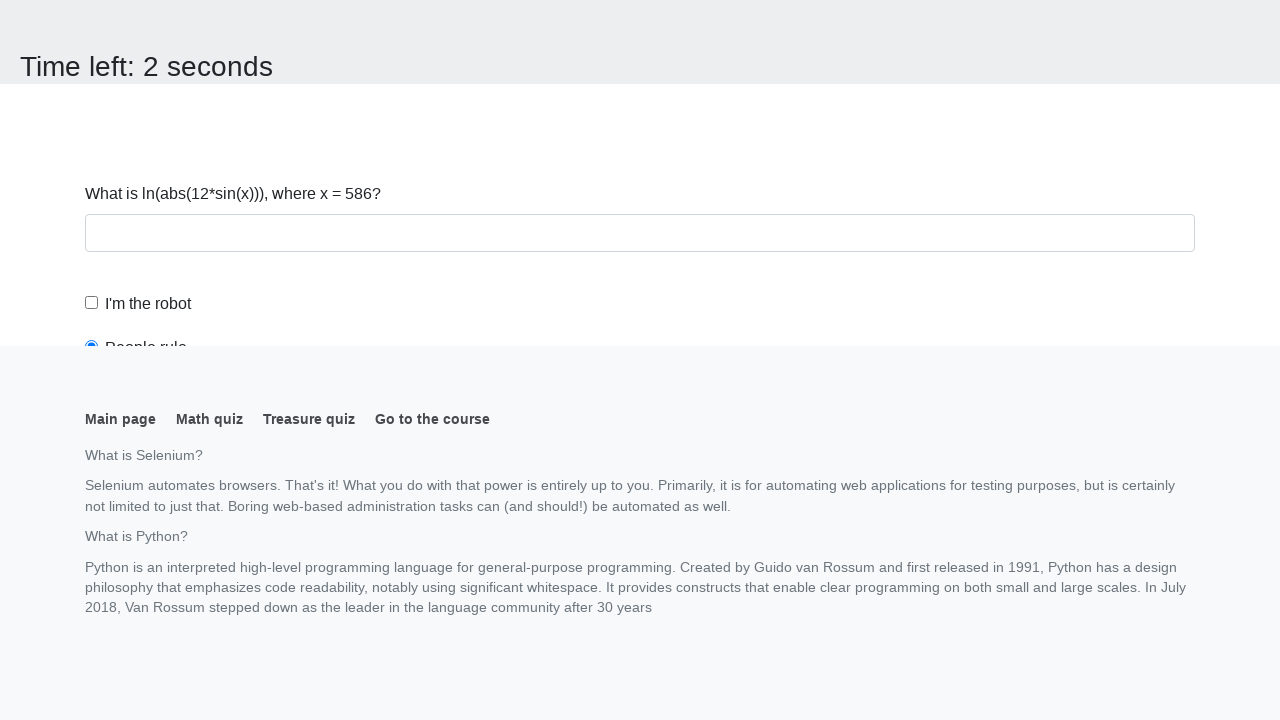

Filled form field with calculated value: 2.4805786893863866 on input.form-control
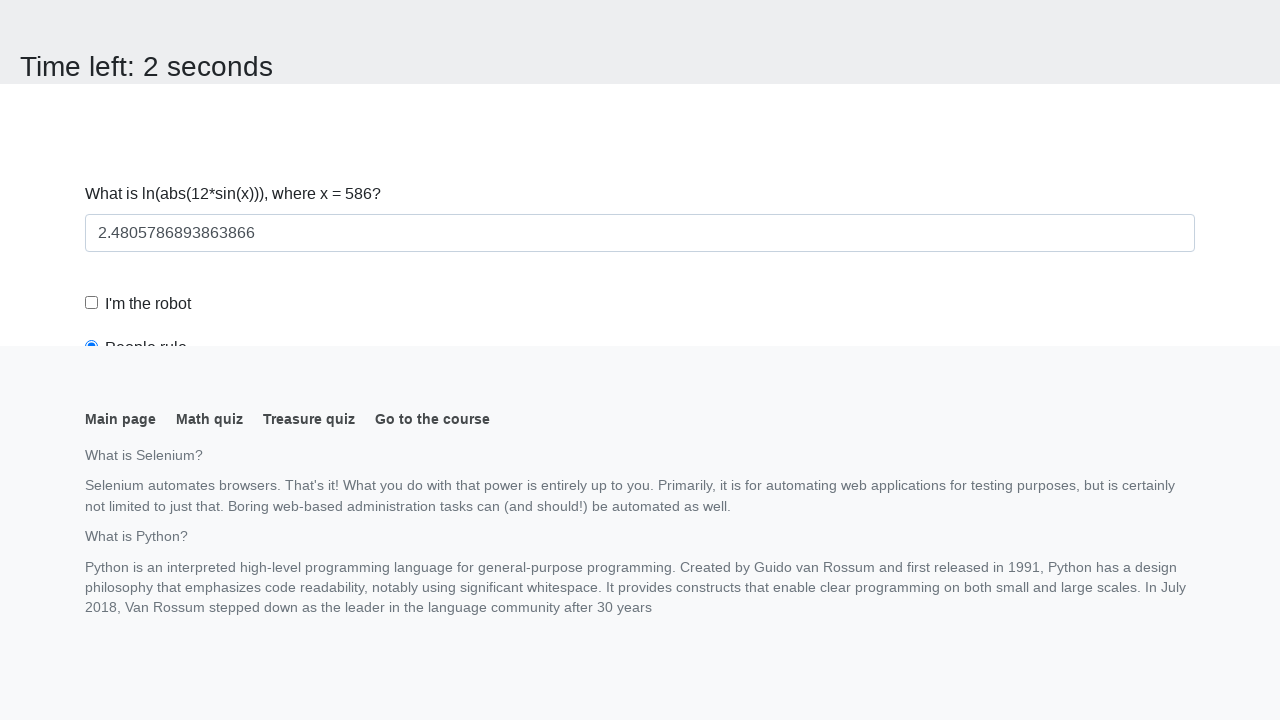

Clicked robot checkbox at (92, 303) on #robotCheckbox
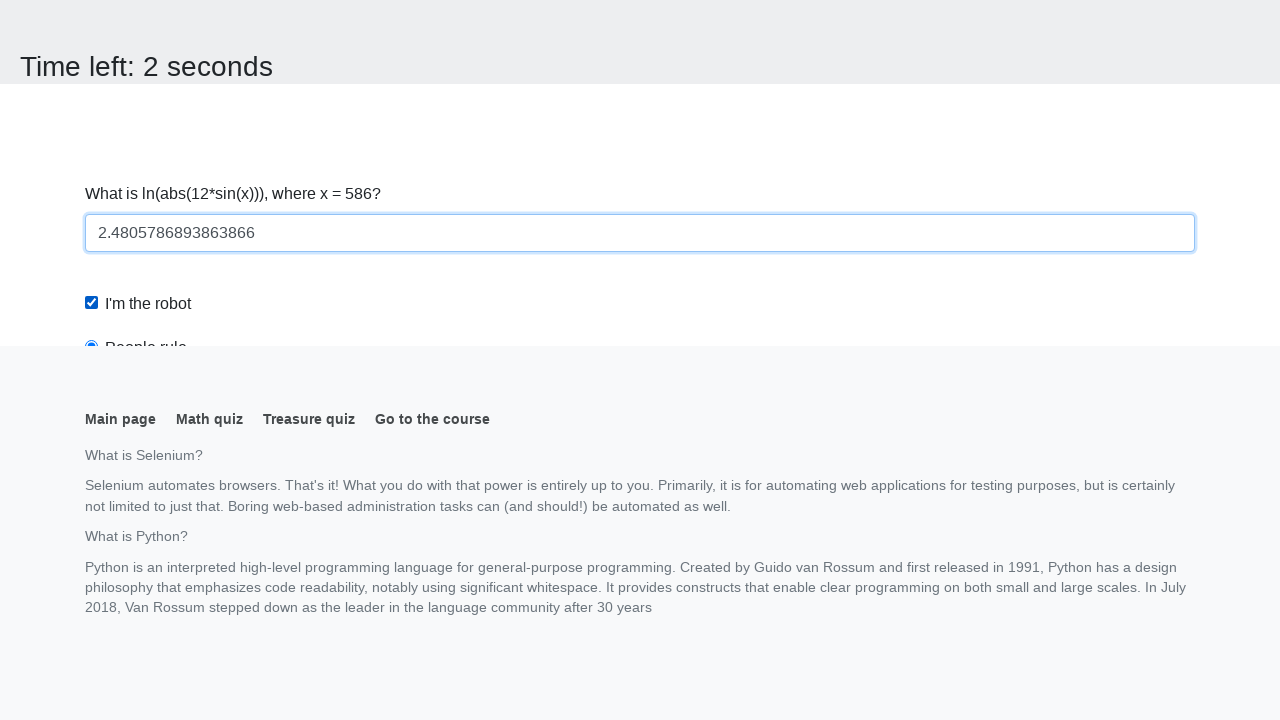

Clicked robot rules radio button at (92, 7) on #robotsRule
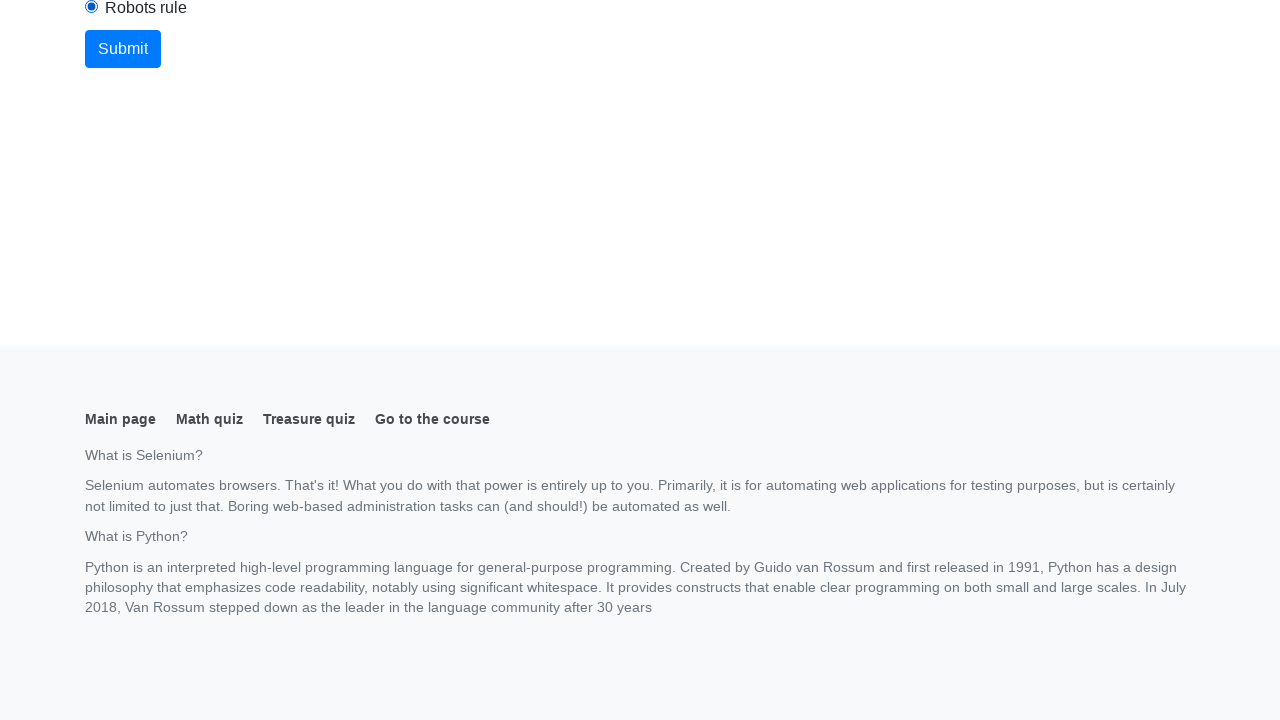

Clicked submit button to submit form at (123, 49) on button
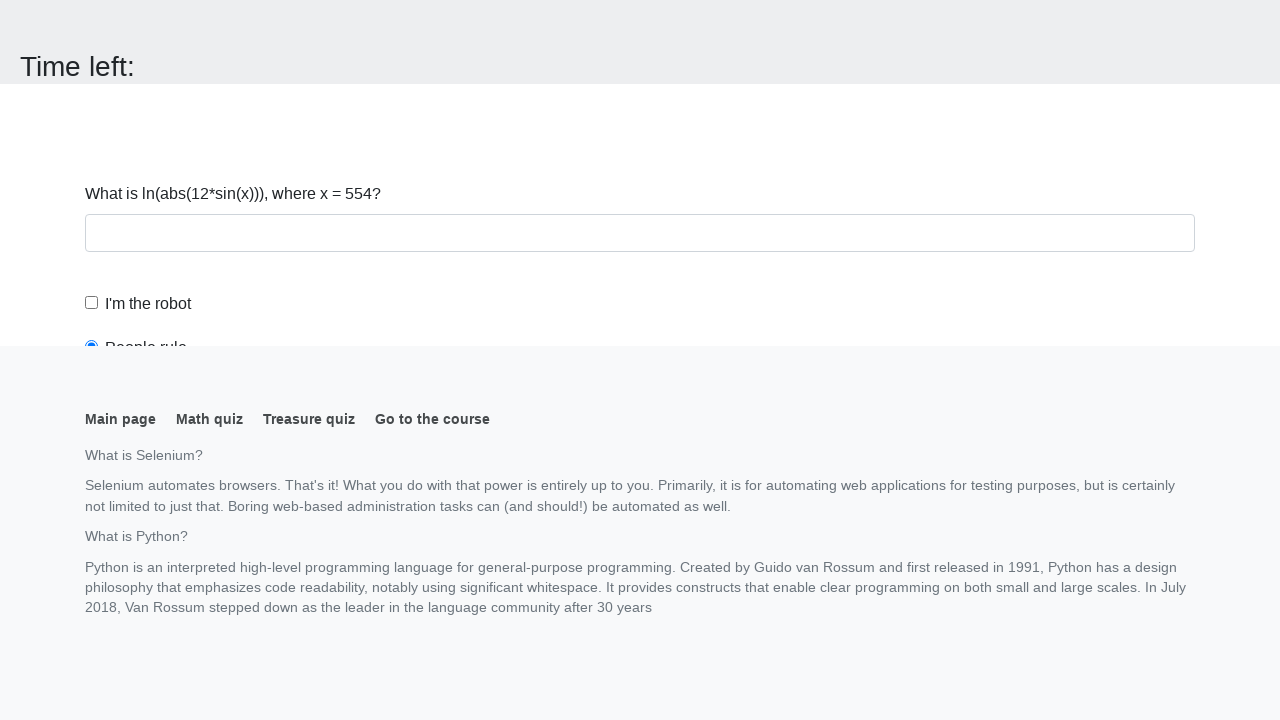

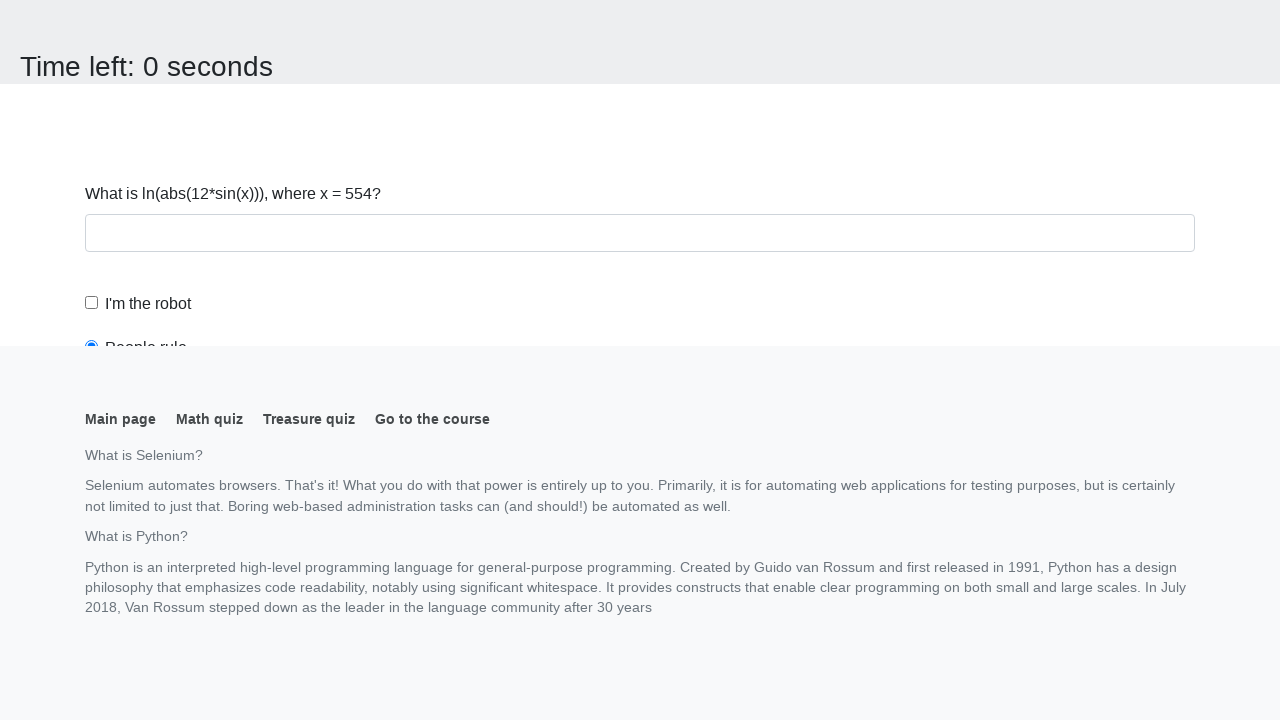